Tests mouse hover functionality by hovering over user figures and verifying that user details (name and profile link) become visible on hover

Starting URL: http://the-internet.herokuapp.com/

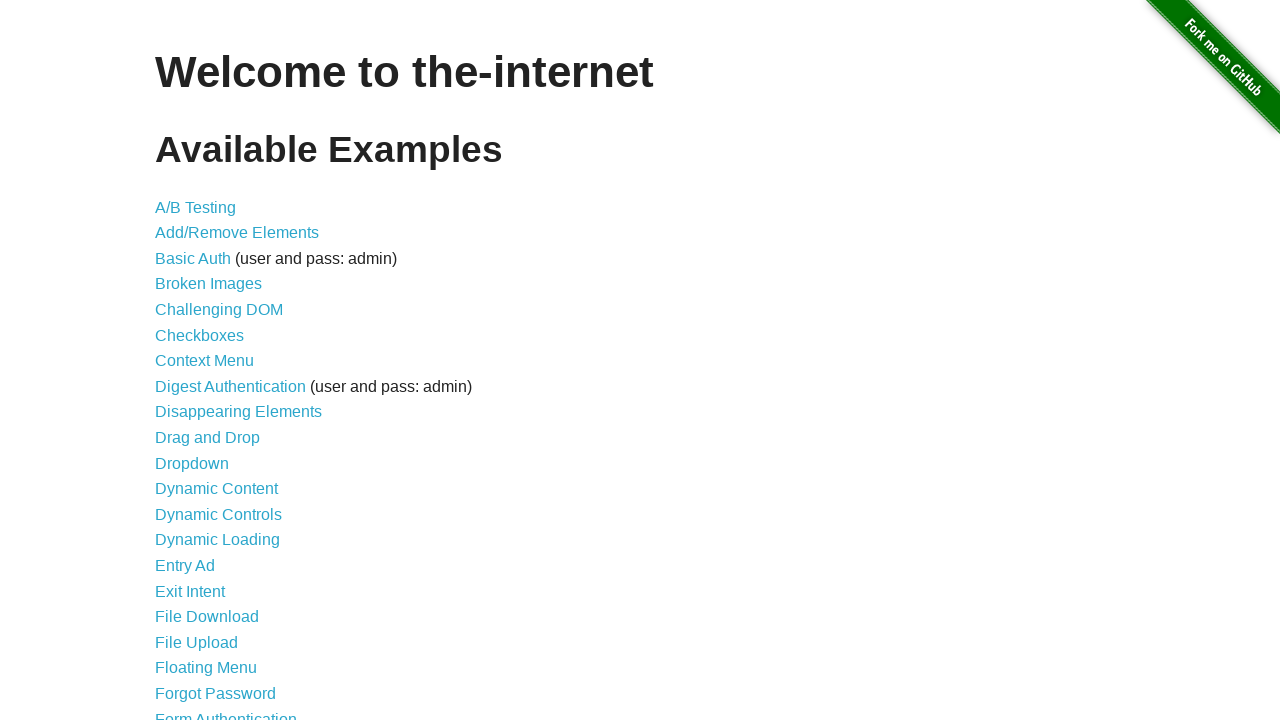

Clicked on Hovers link at (180, 360) on xpath=//*[contains(text(), 'Hovers')]
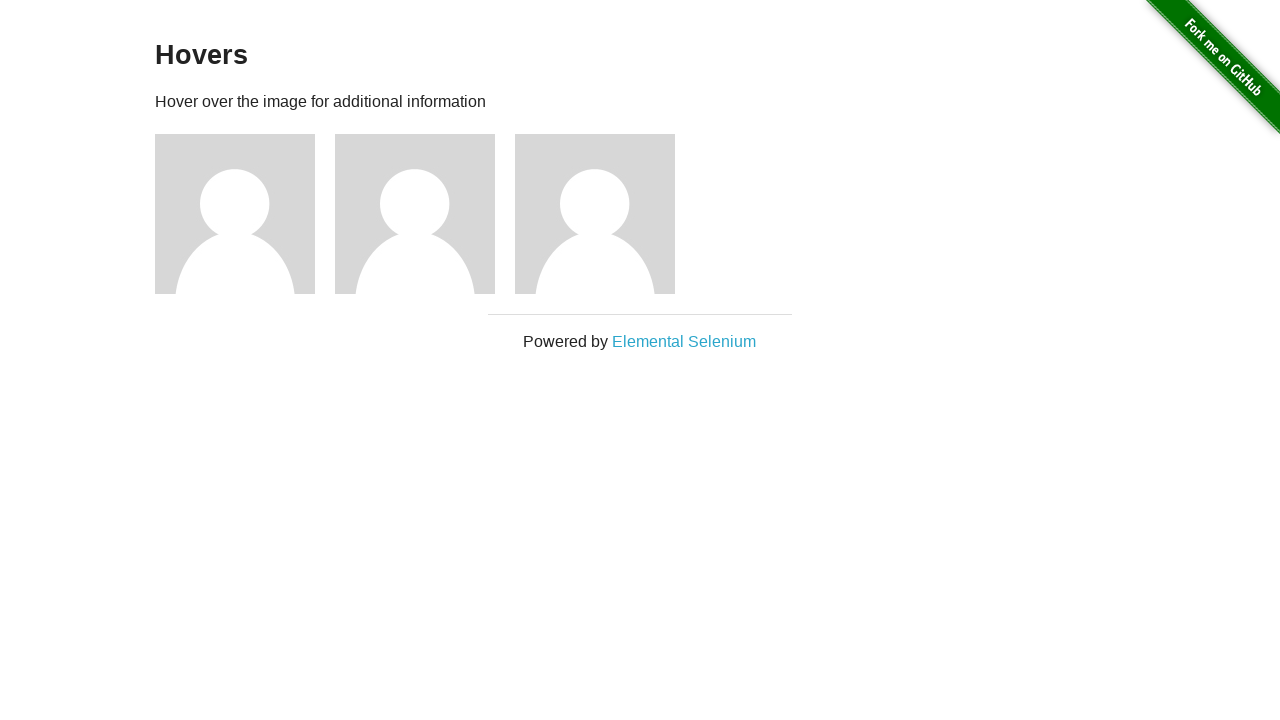

Hovers page loaded with div.example selector visible
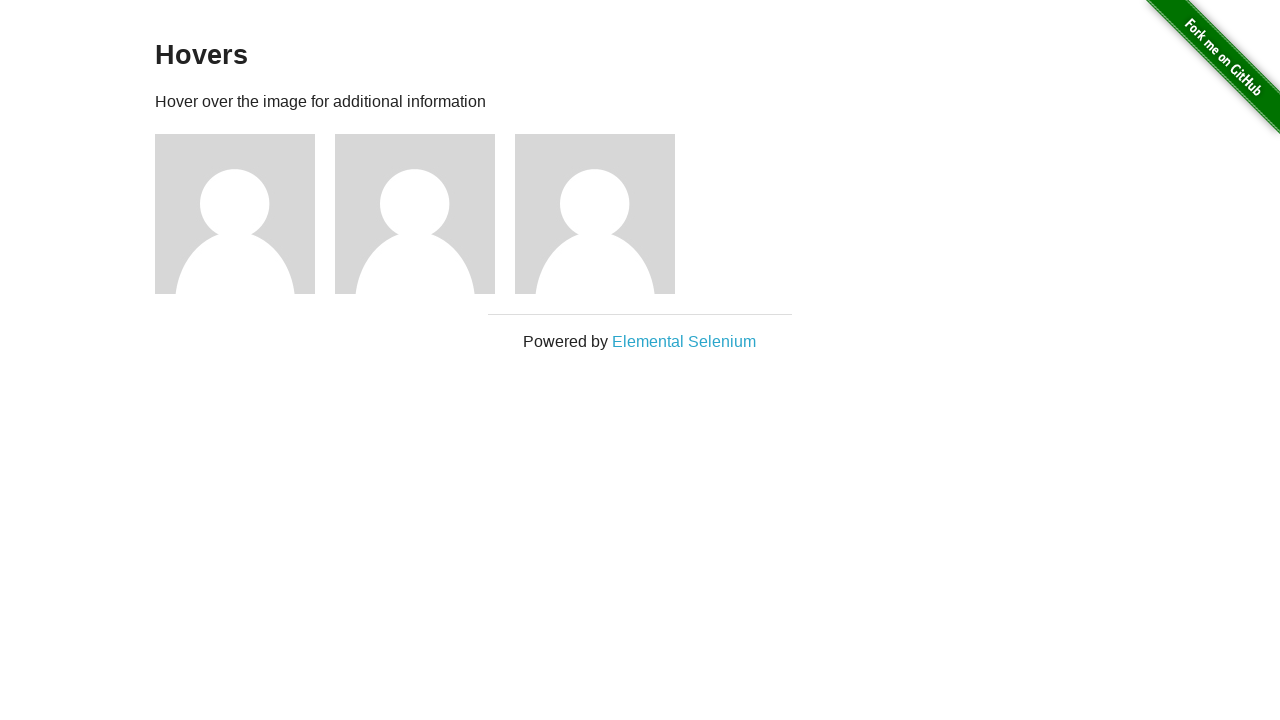

Located all user figure elements
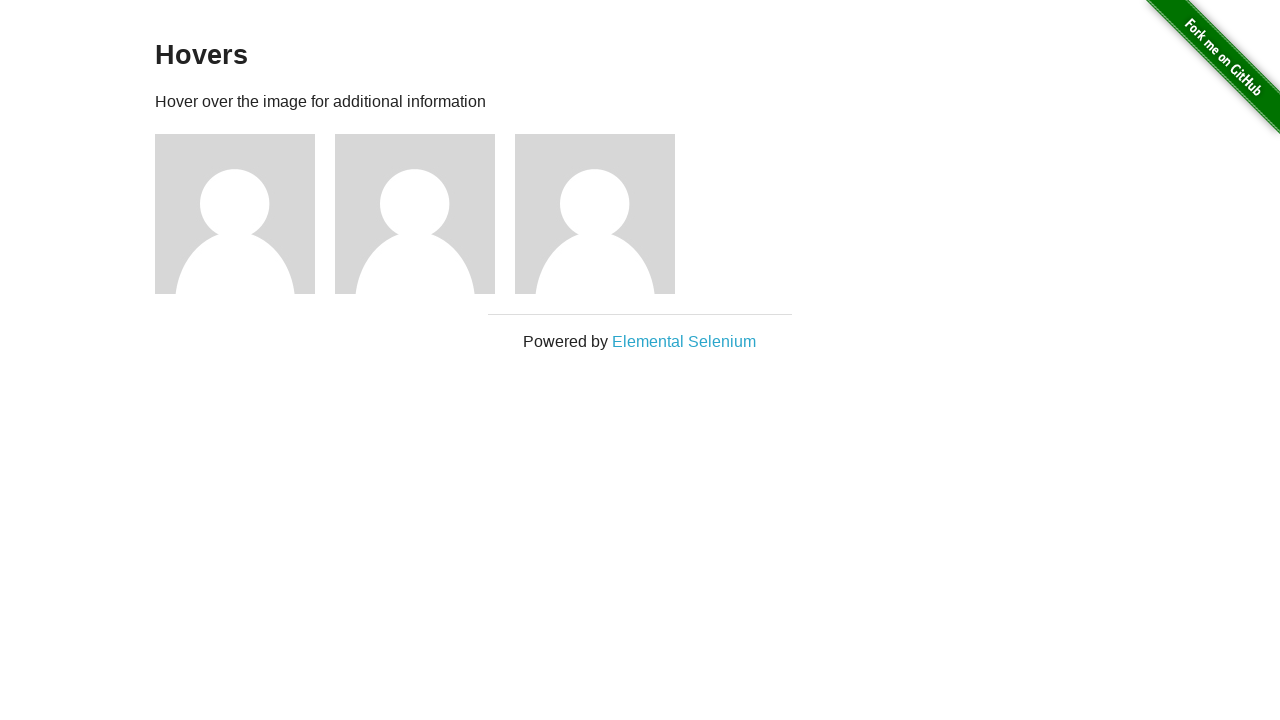

Found 3 user figures
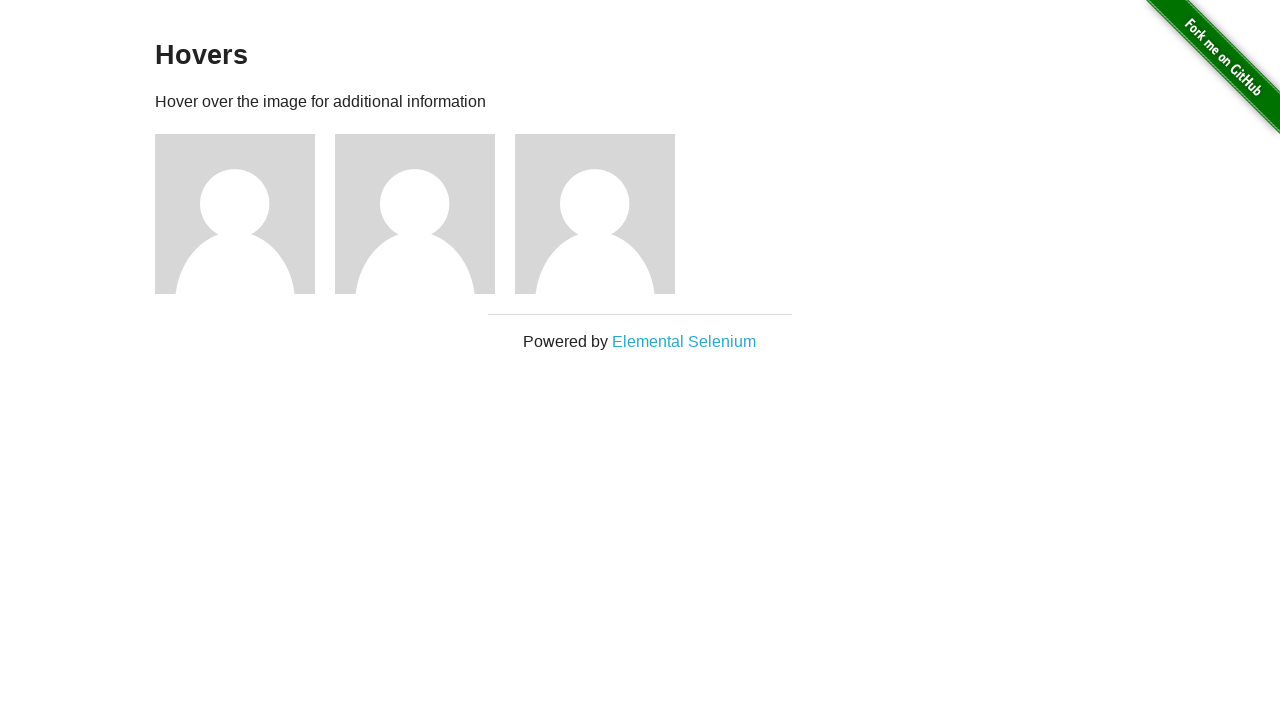

Hovered over user figure 1 at (245, 214) on div.example > div.figure >> nth=0
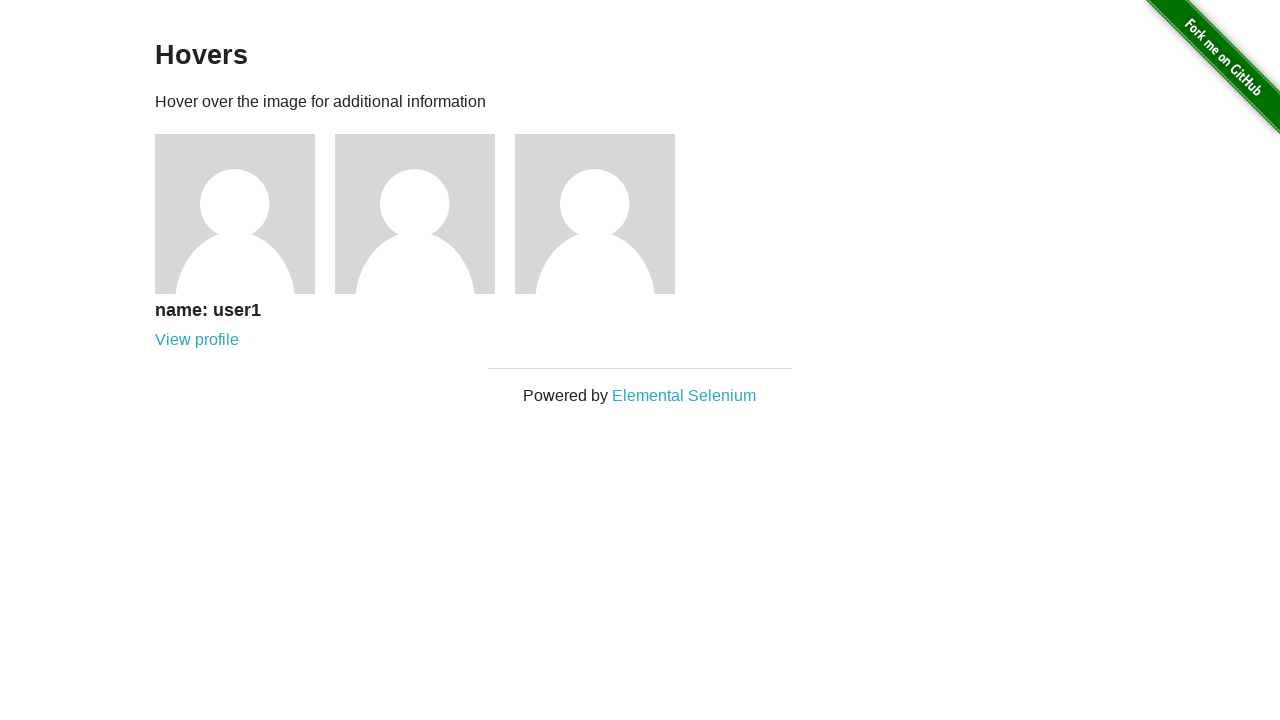

User details caption became visible for figure 1
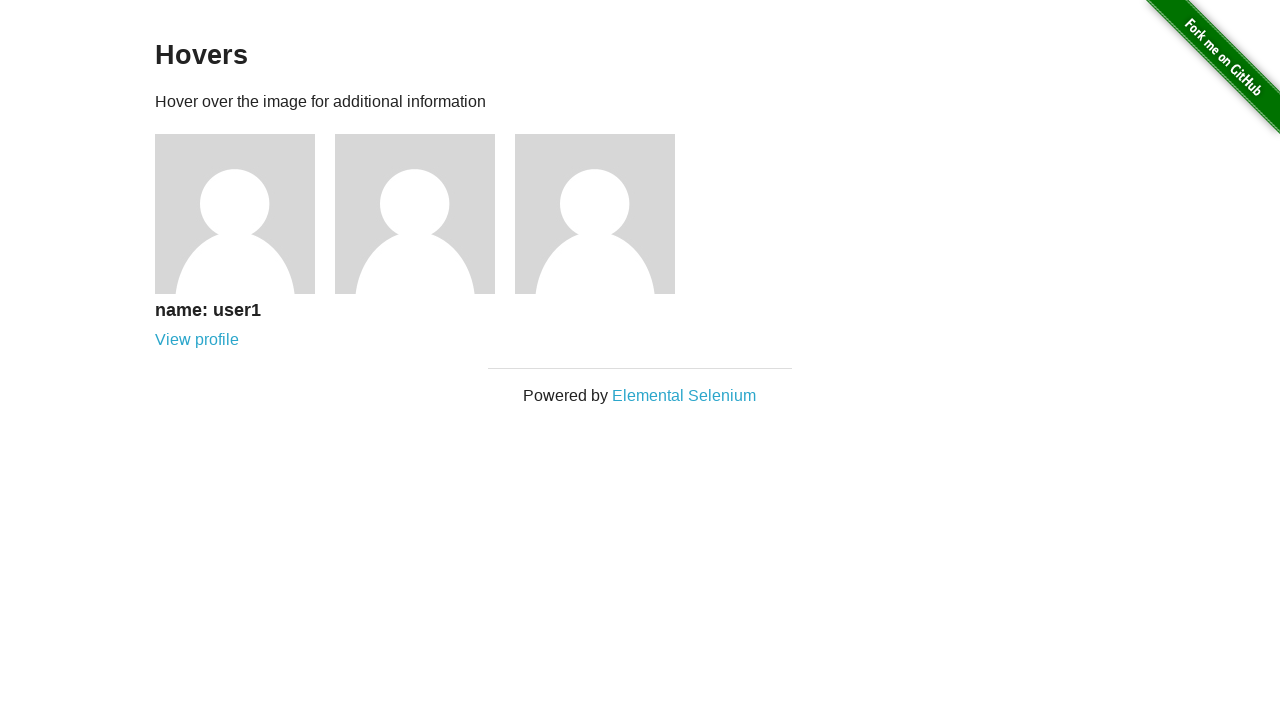

Retrieved user name: name: user1
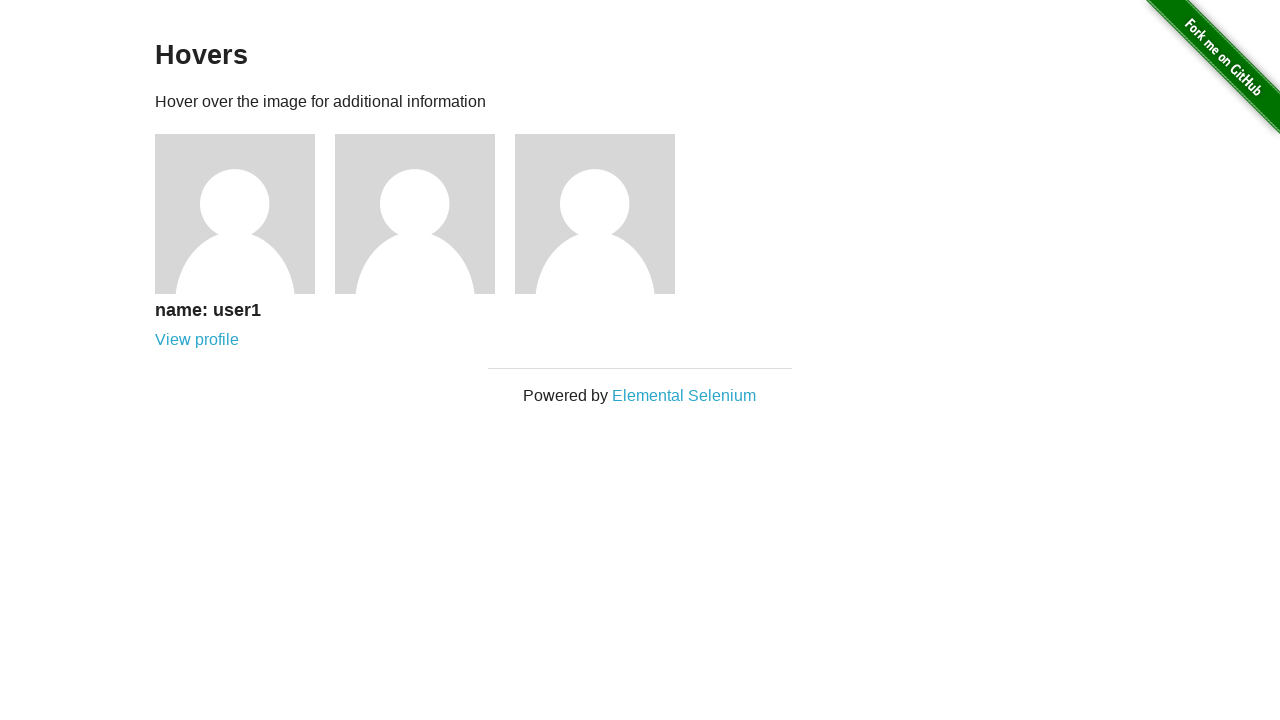

Retrieved user profile link: /users/1
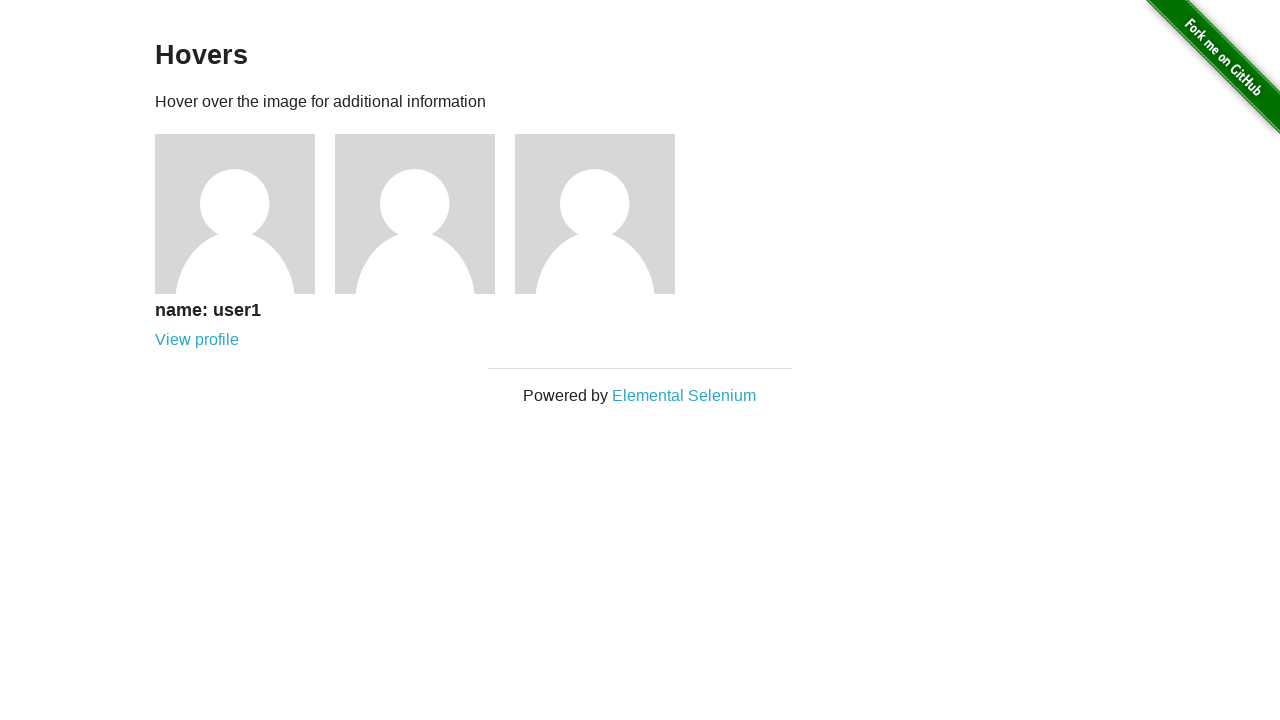

Verified user name is not None for figure 1
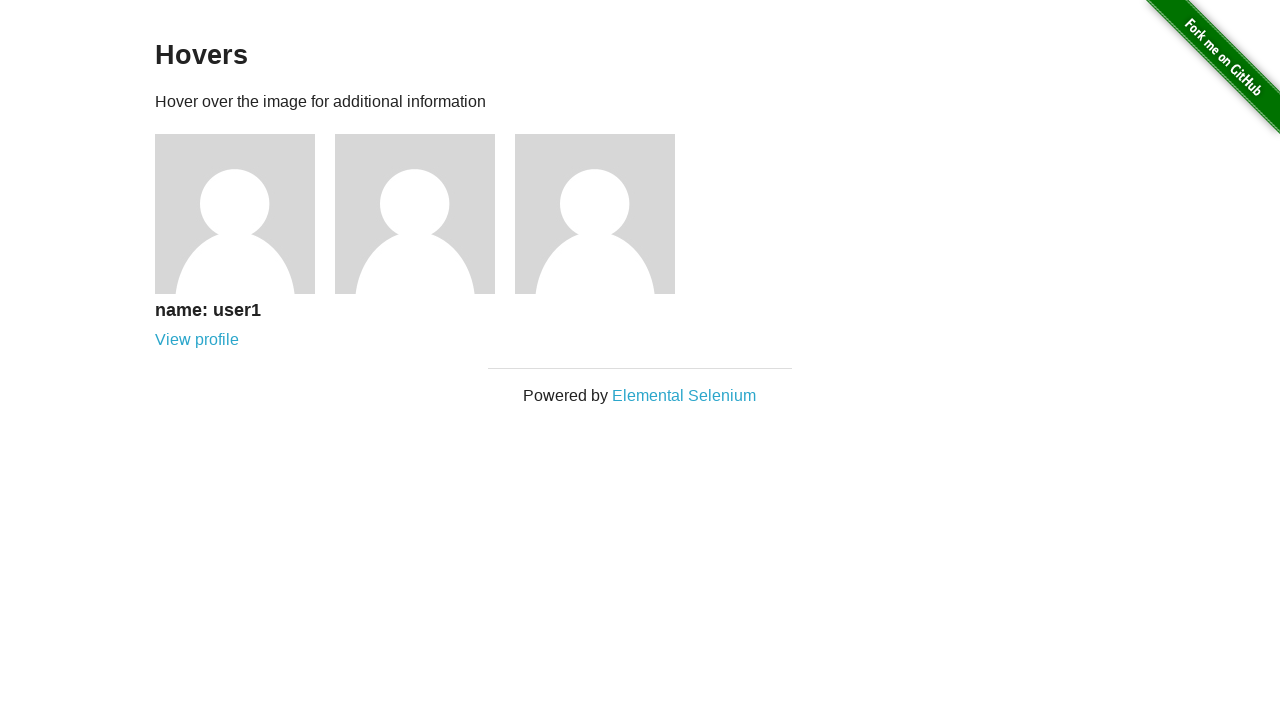

Verified profile link is not None for figure 1
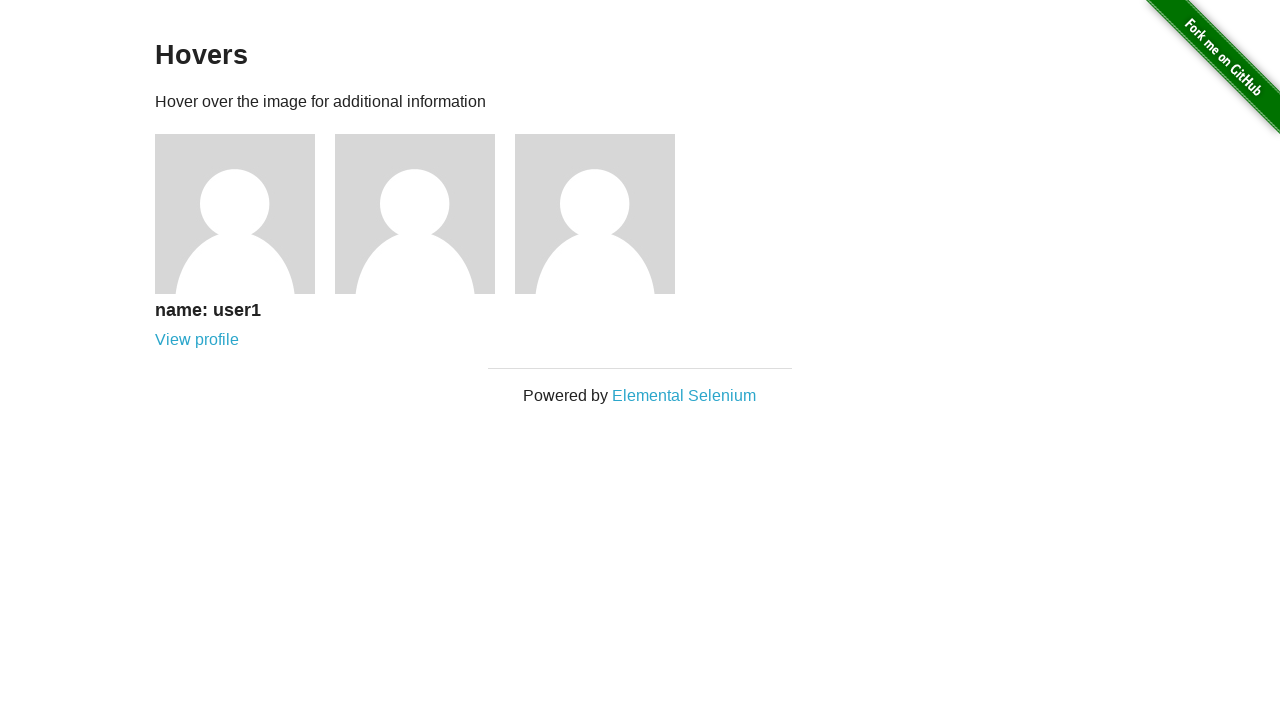

Hovered over user figure 2 at (425, 214) on div.example > div.figure >> nth=1
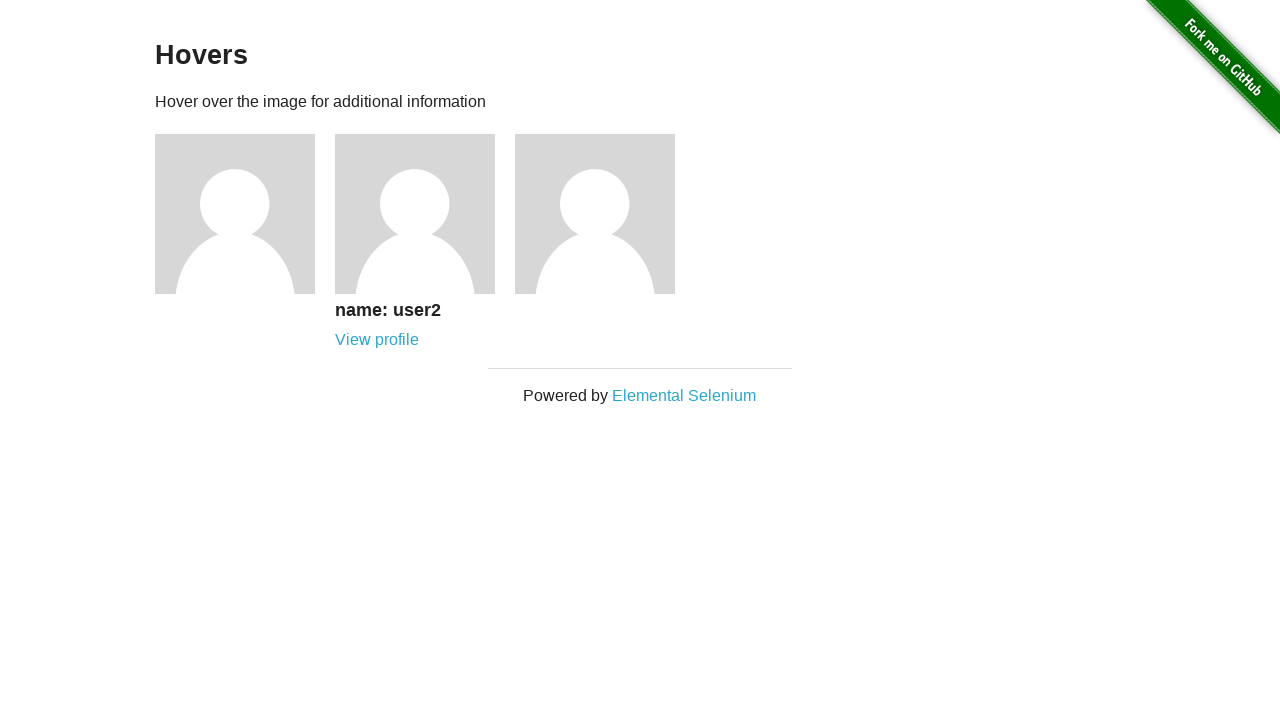

User details caption became visible for figure 2
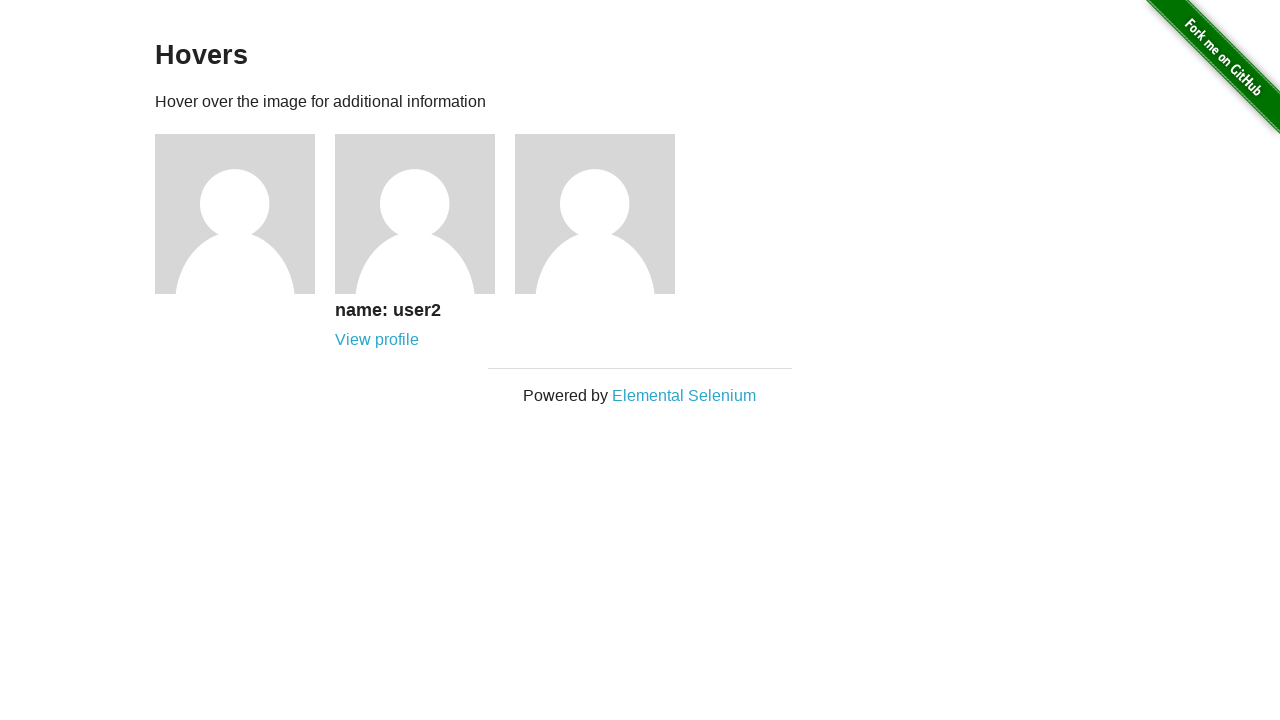

Retrieved user name: name: user2
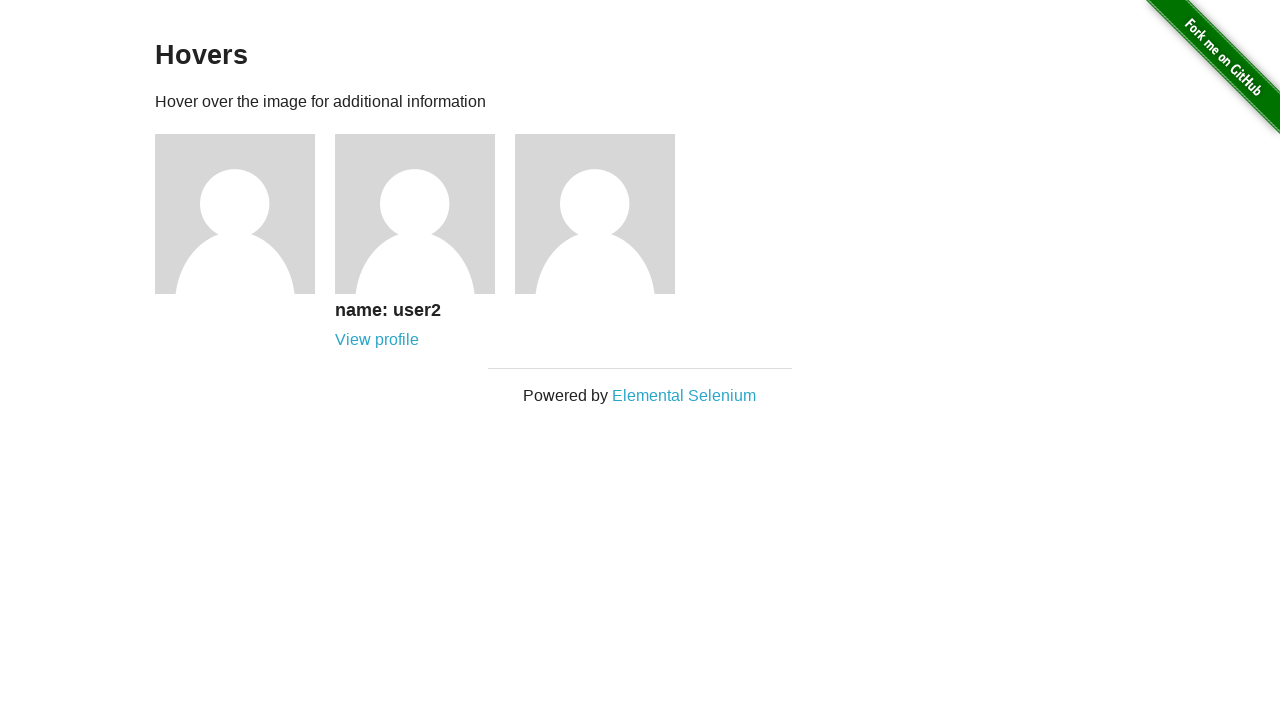

Retrieved user profile link: /users/2
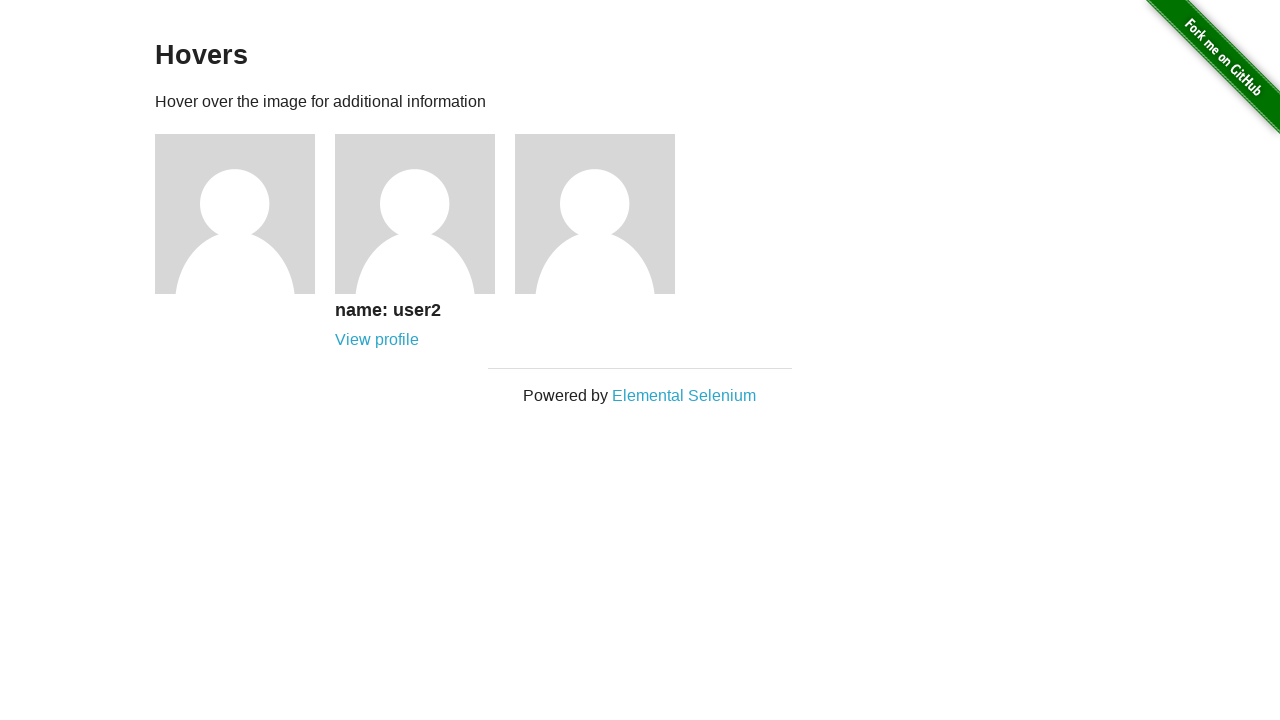

Verified user name is not None for figure 2
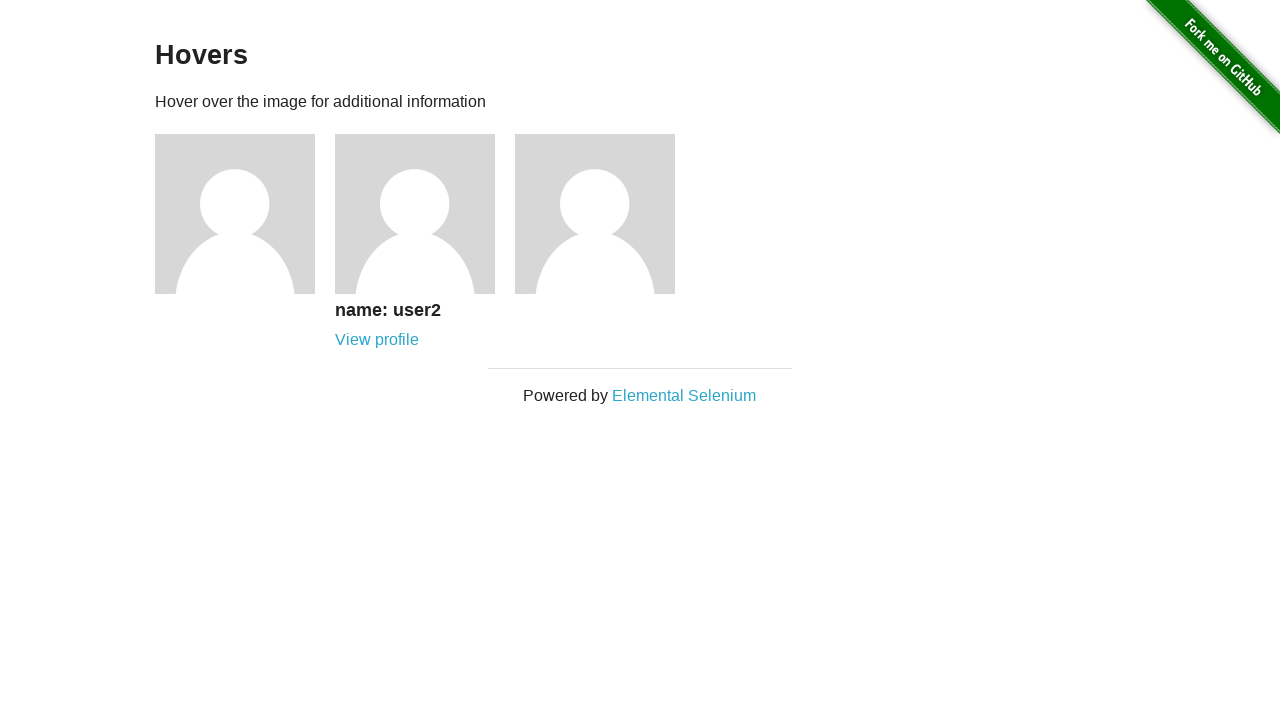

Verified profile link is not None for figure 2
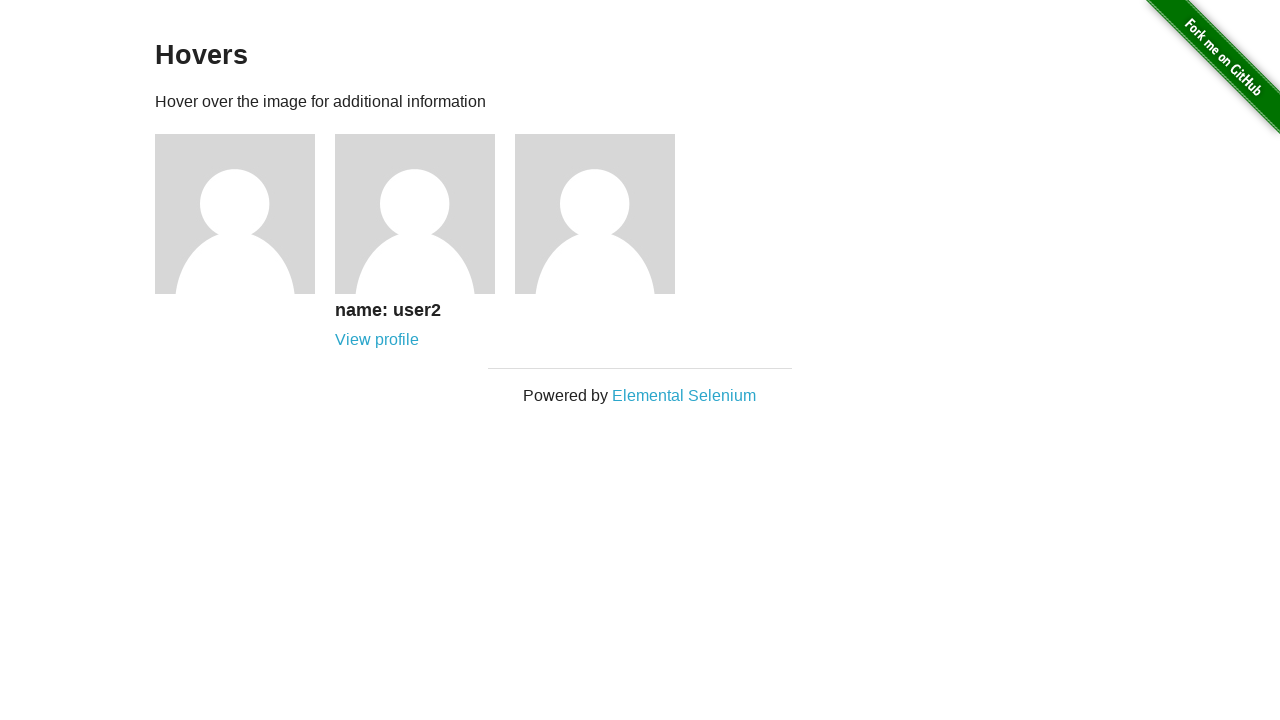

Hovered over user figure 3 at (605, 214) on div.example > div.figure >> nth=2
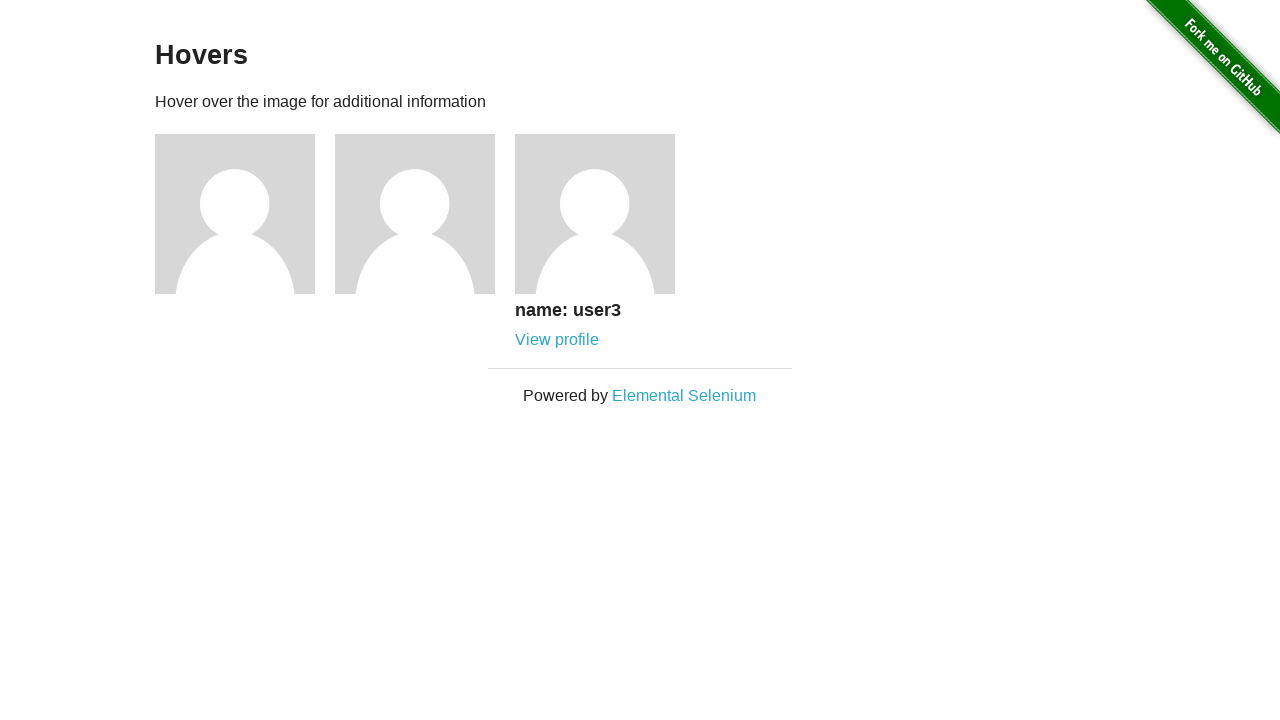

User details caption became visible for figure 3
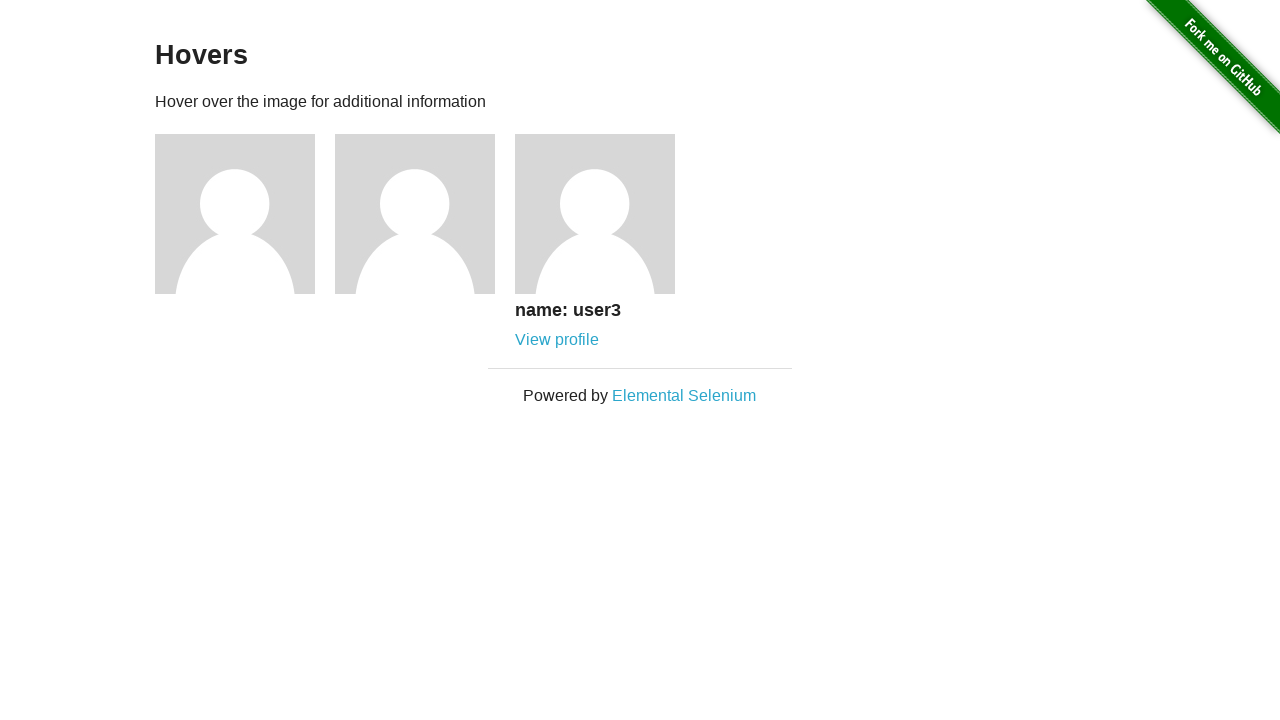

Retrieved user name: name: user3
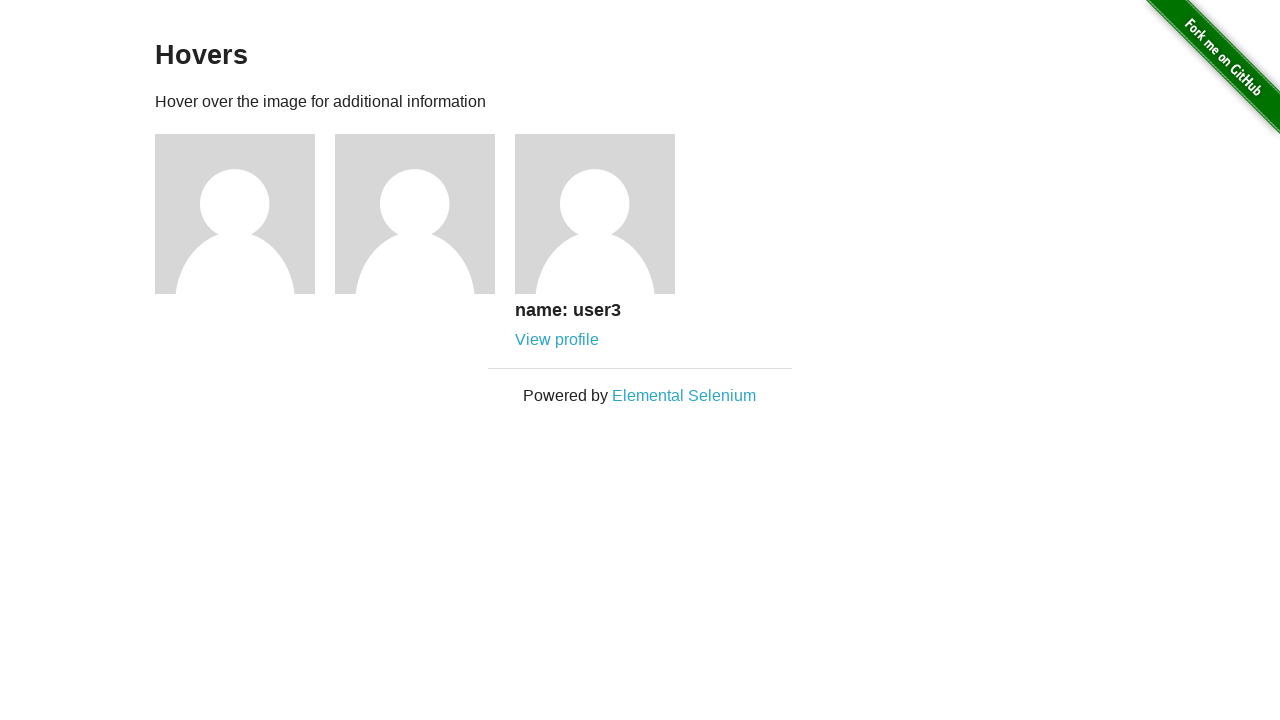

Retrieved user profile link: /users/3
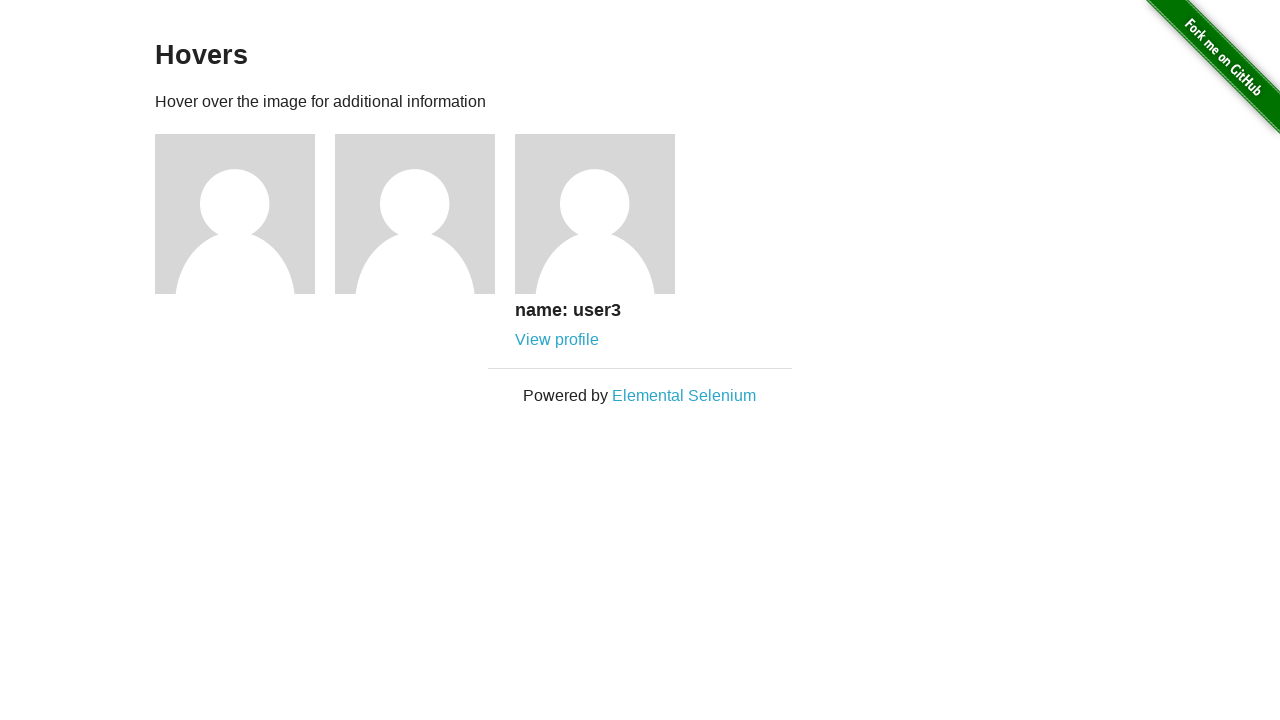

Verified user name is not None for figure 3
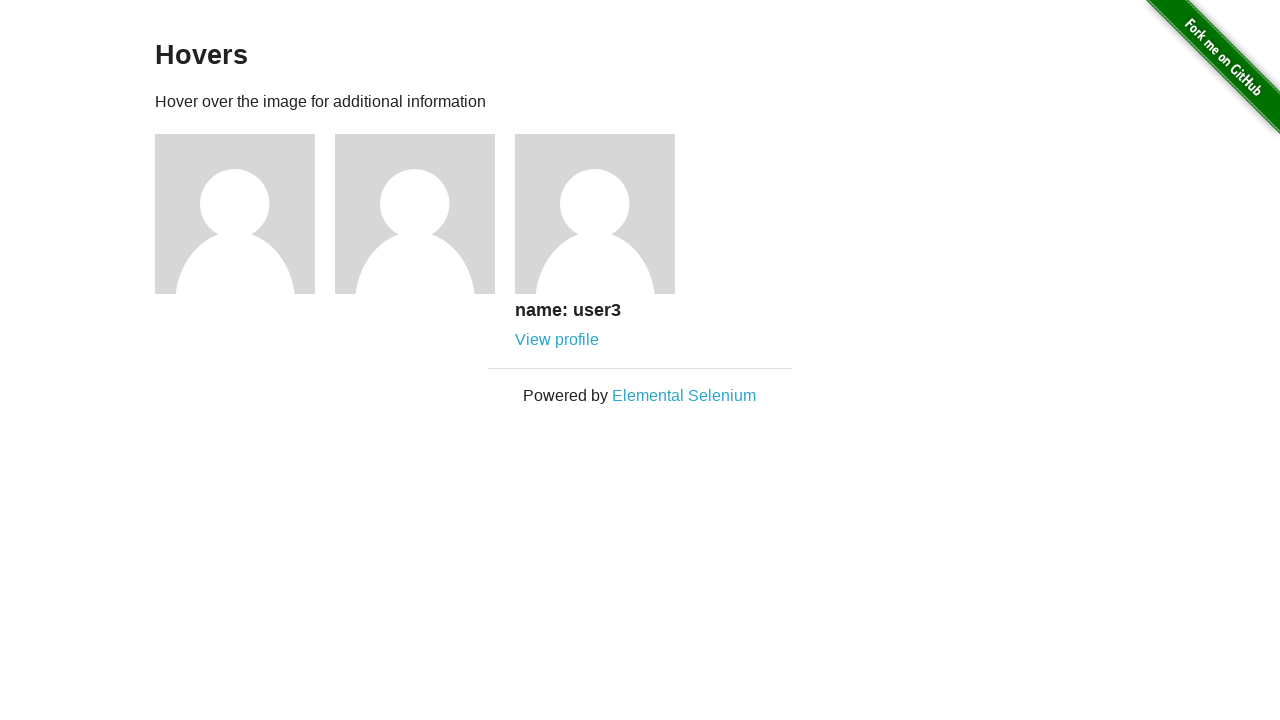

Verified profile link is not None for figure 3
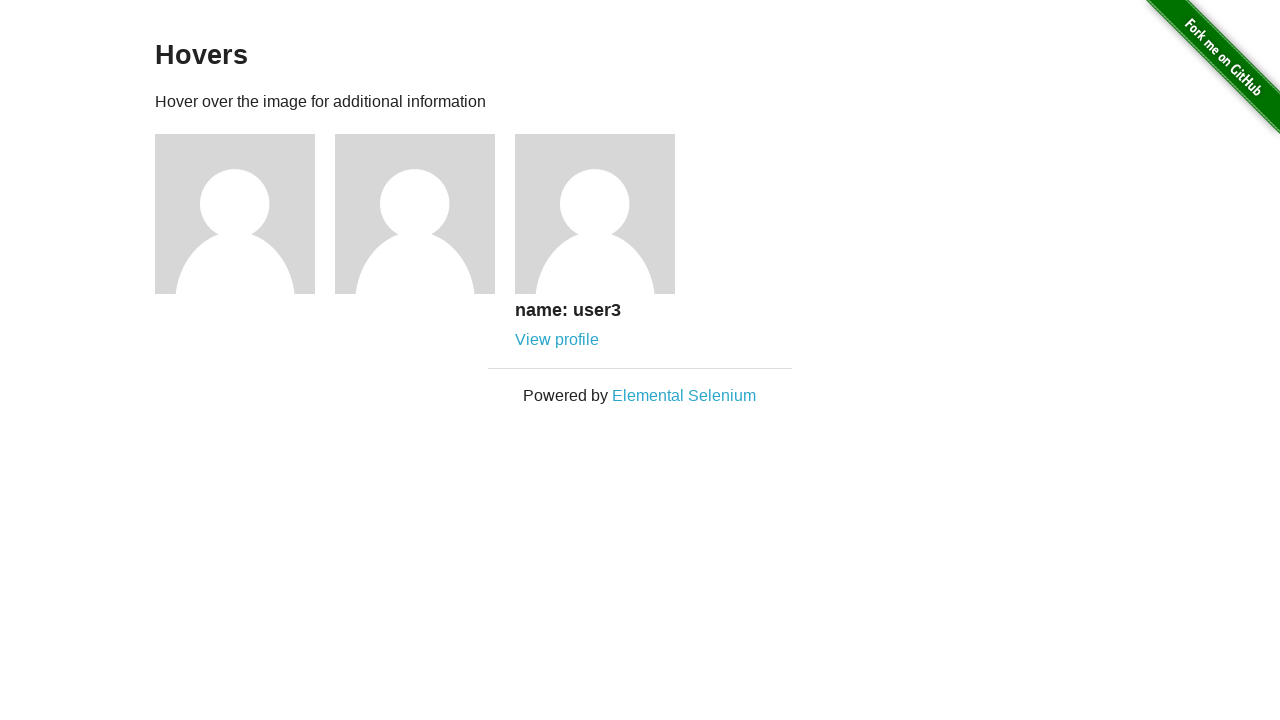

Verified that at least one user figure was found (total: 3)
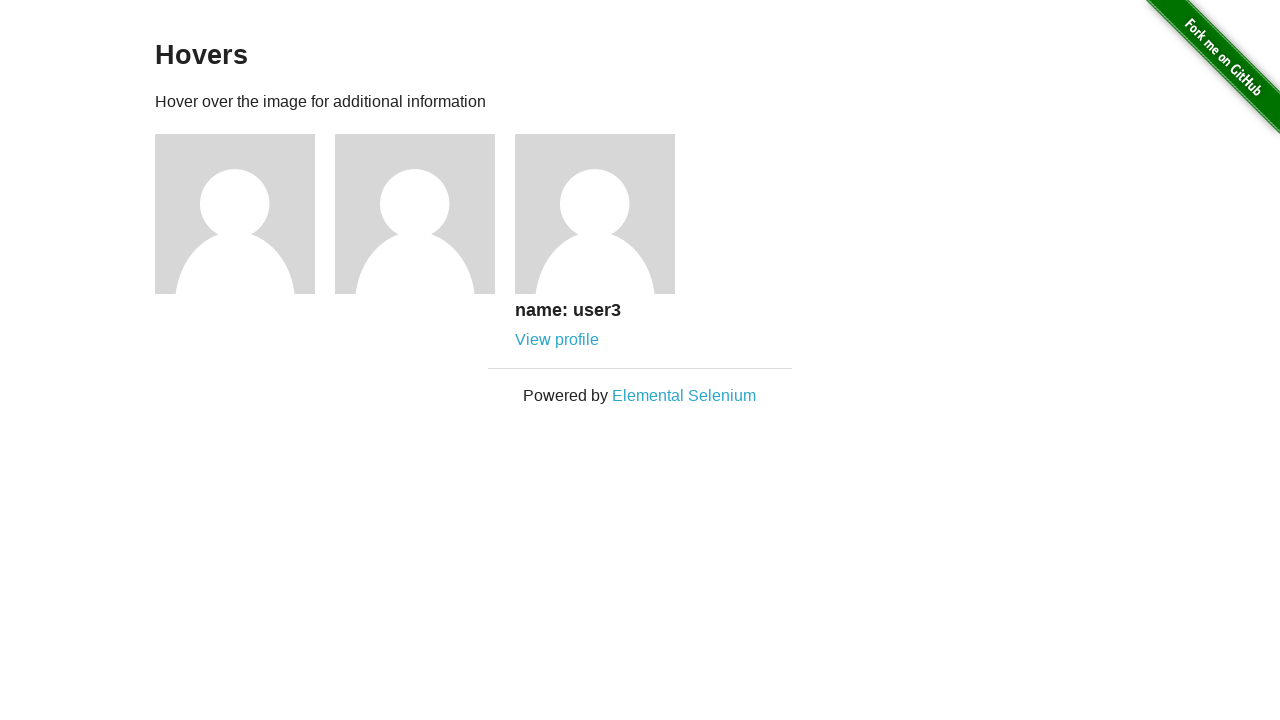

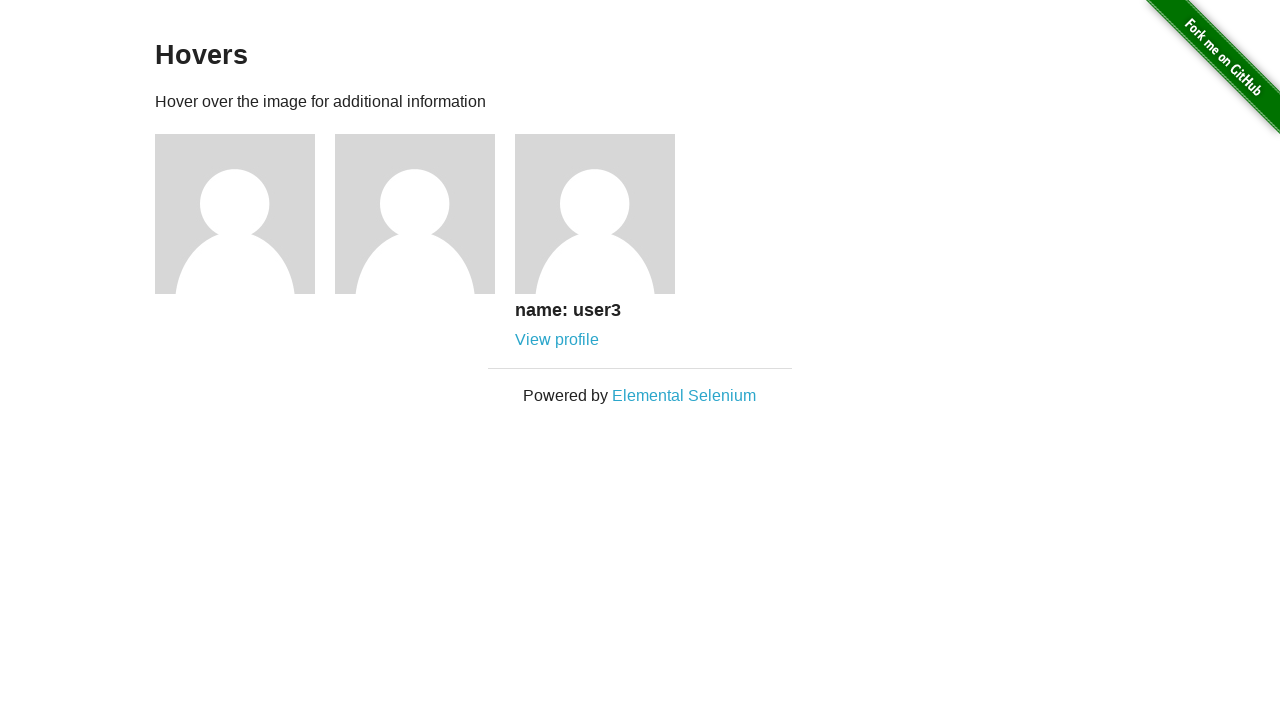